Tests static dropdown functionality by selecting different options using various methods - by index, by visible text, and by value

Starting URL: https://rahulshettyacademy.com/dropdownsPractise/

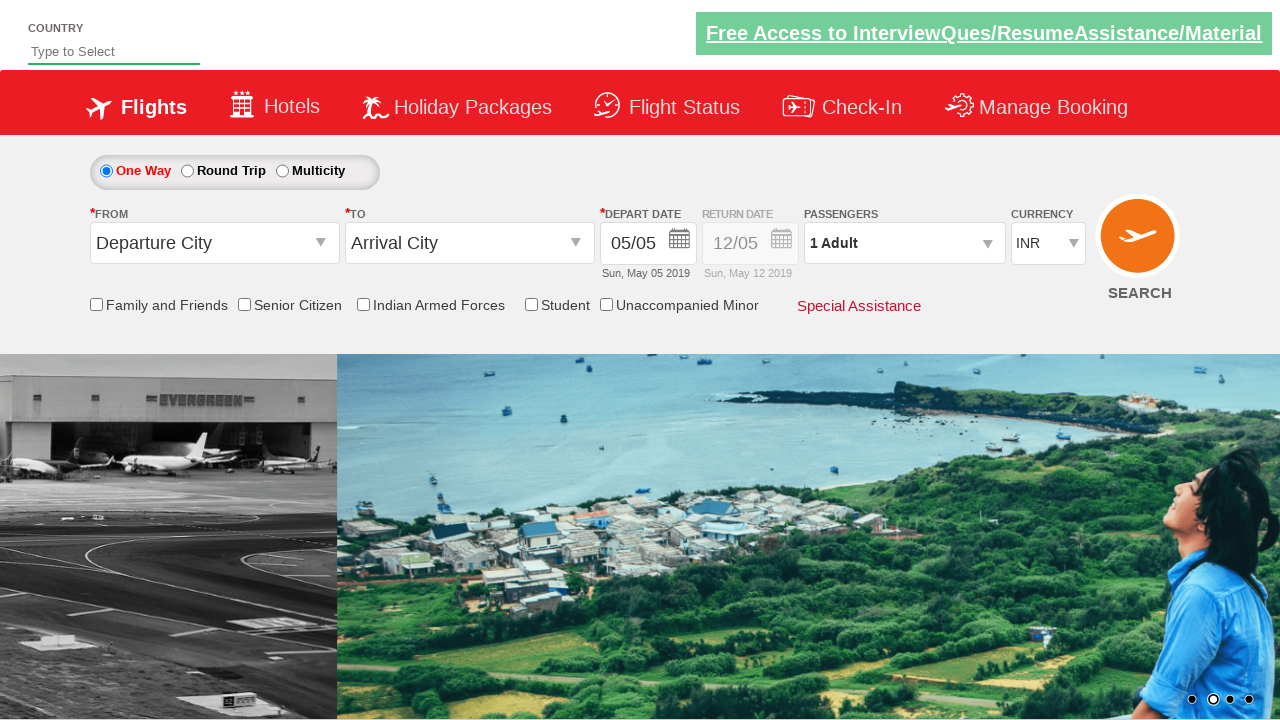

Located currency dropdown element
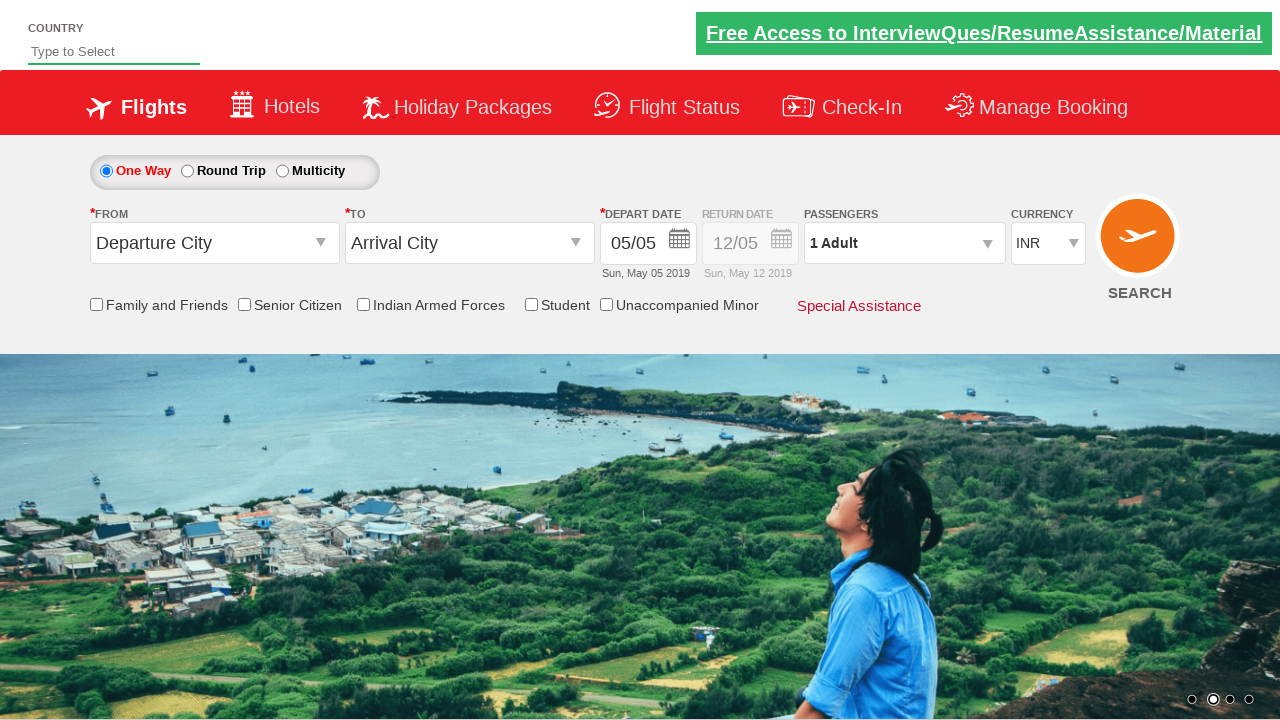

Selected dropdown option by index 3 (4th option) on #ctl00_mainContent_DropDownListCurrency
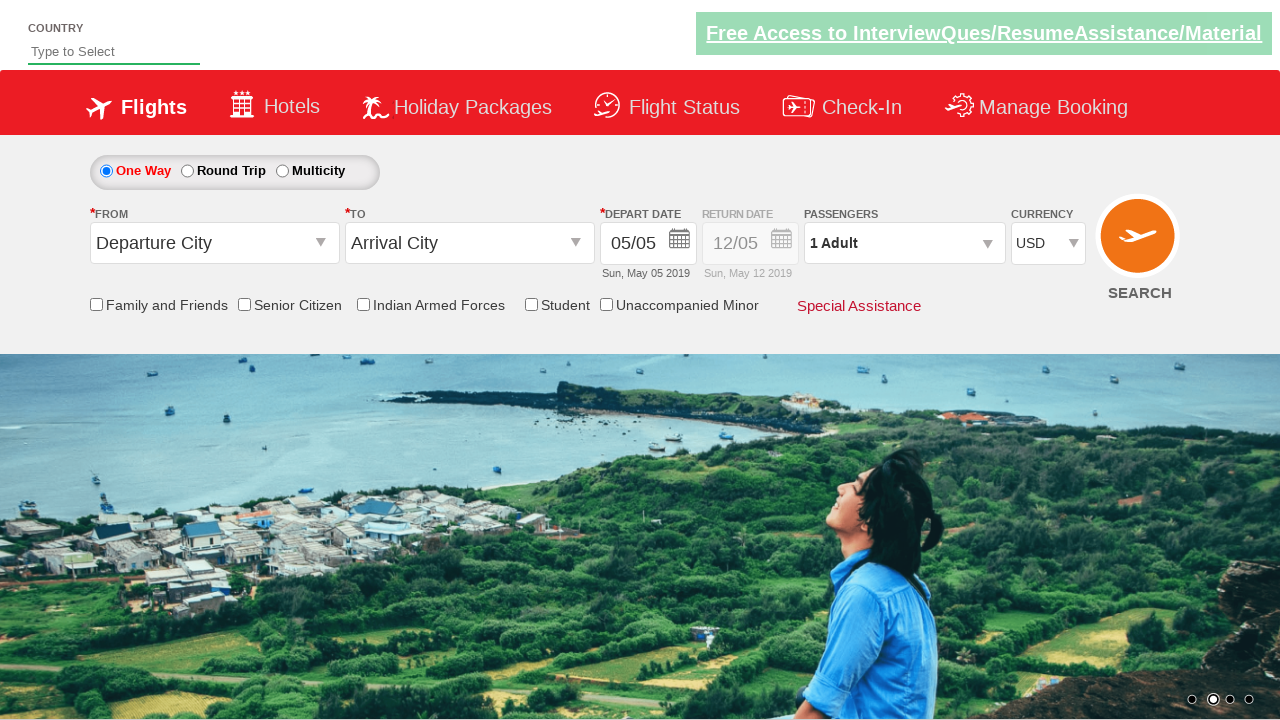

Verified selected option: USD
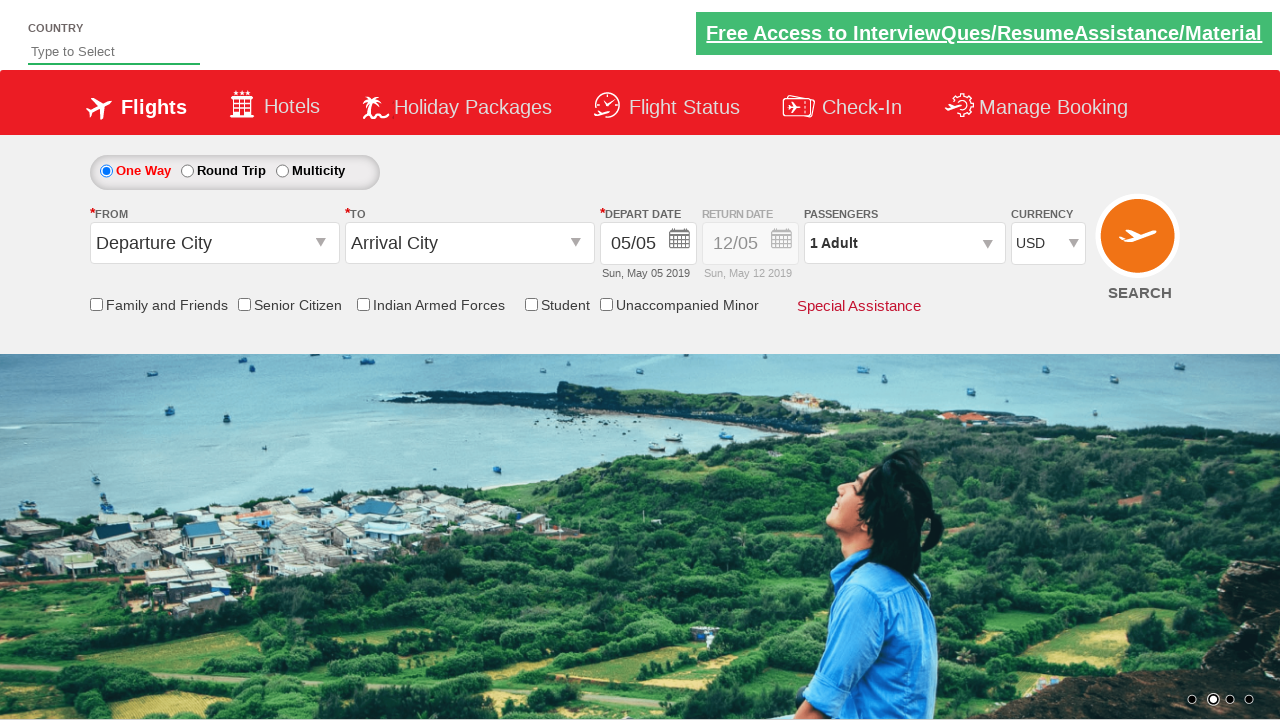

Selected dropdown option by visible text 'AED' on #ctl00_mainContent_DropDownListCurrency
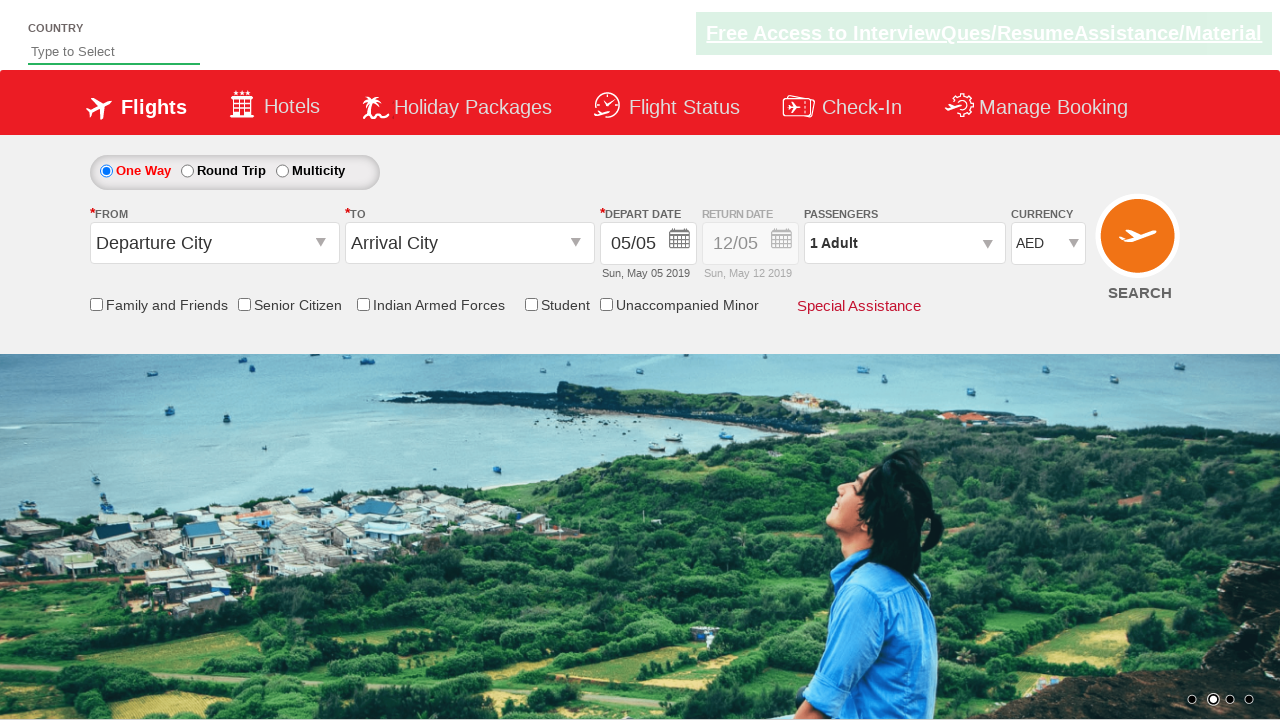

Verified selected option: AED
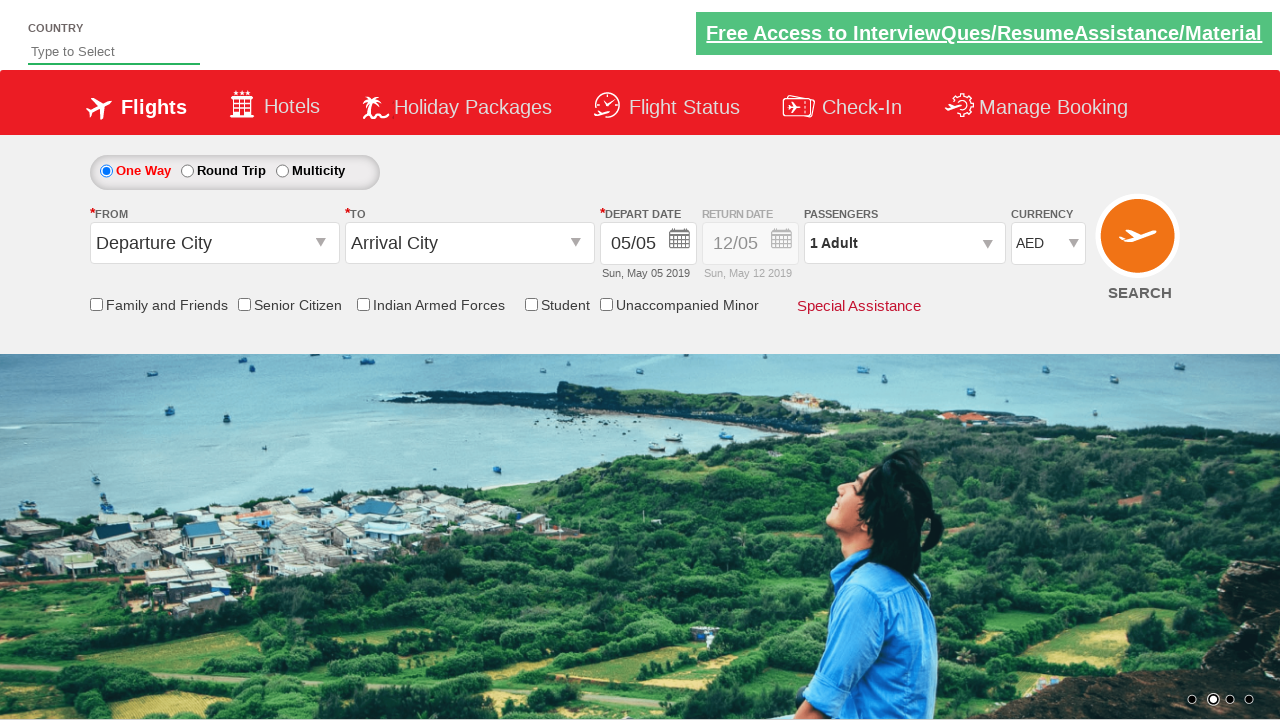

Selected dropdown option by value 'INR' on #ctl00_mainContent_DropDownListCurrency
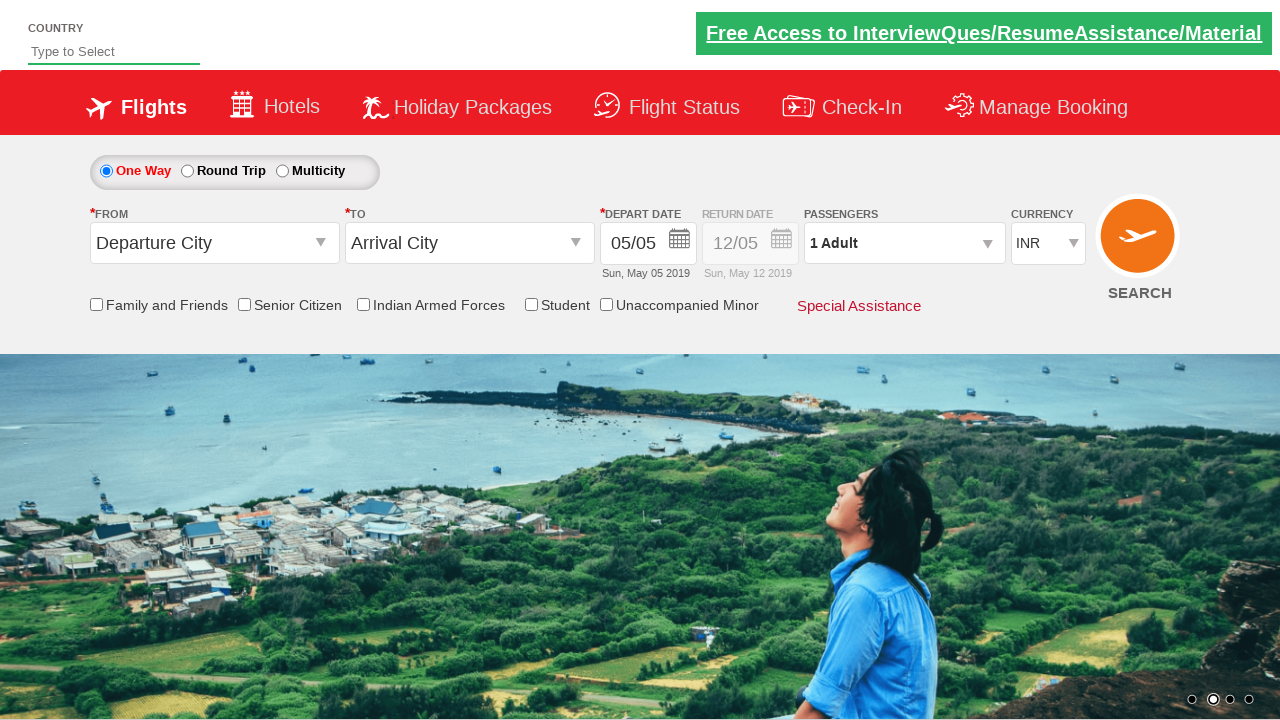

Verified selected option: INR
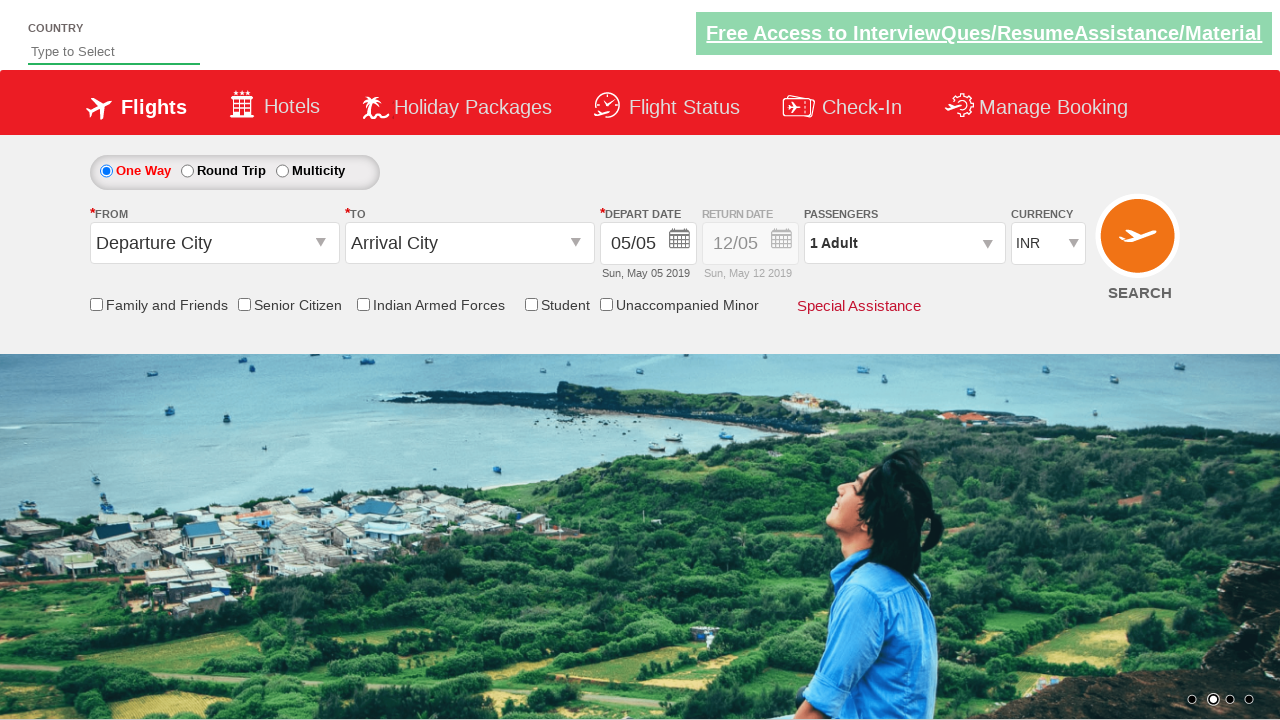

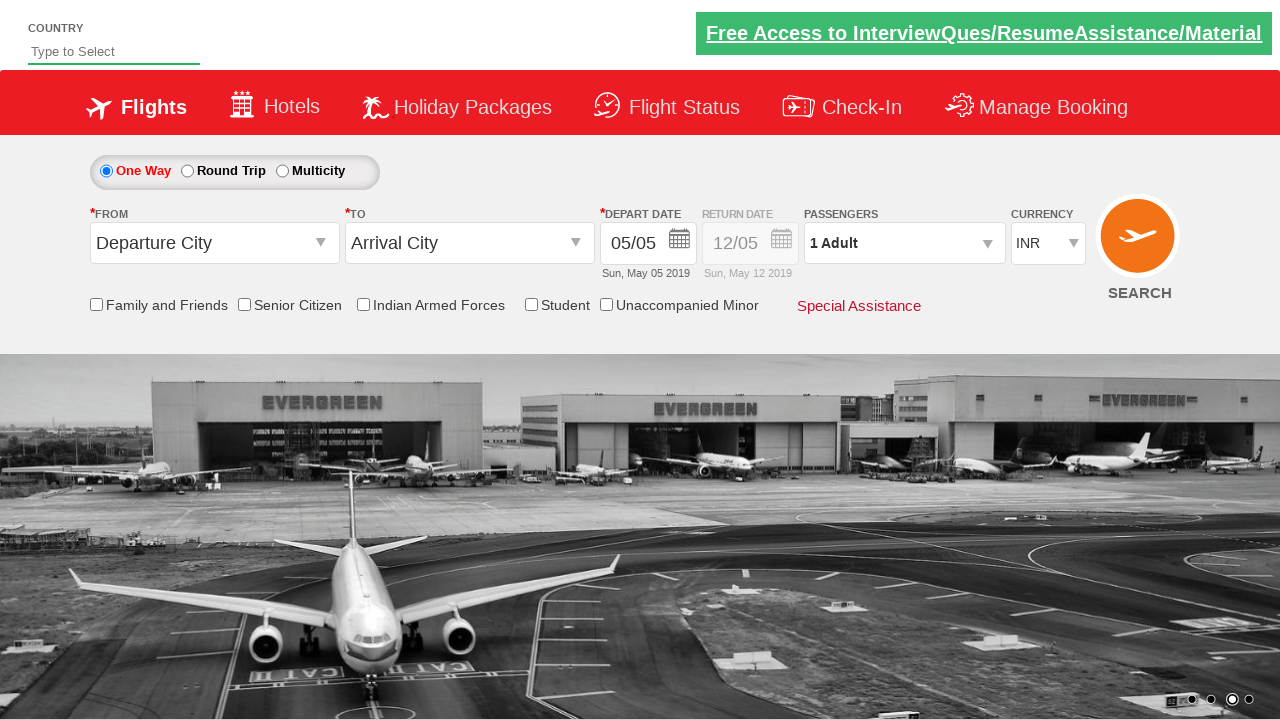